Navigates to the checkboxes page and verifies that the second checkbox is initially selected

Starting URL: https://the-internet.herokuapp.com/

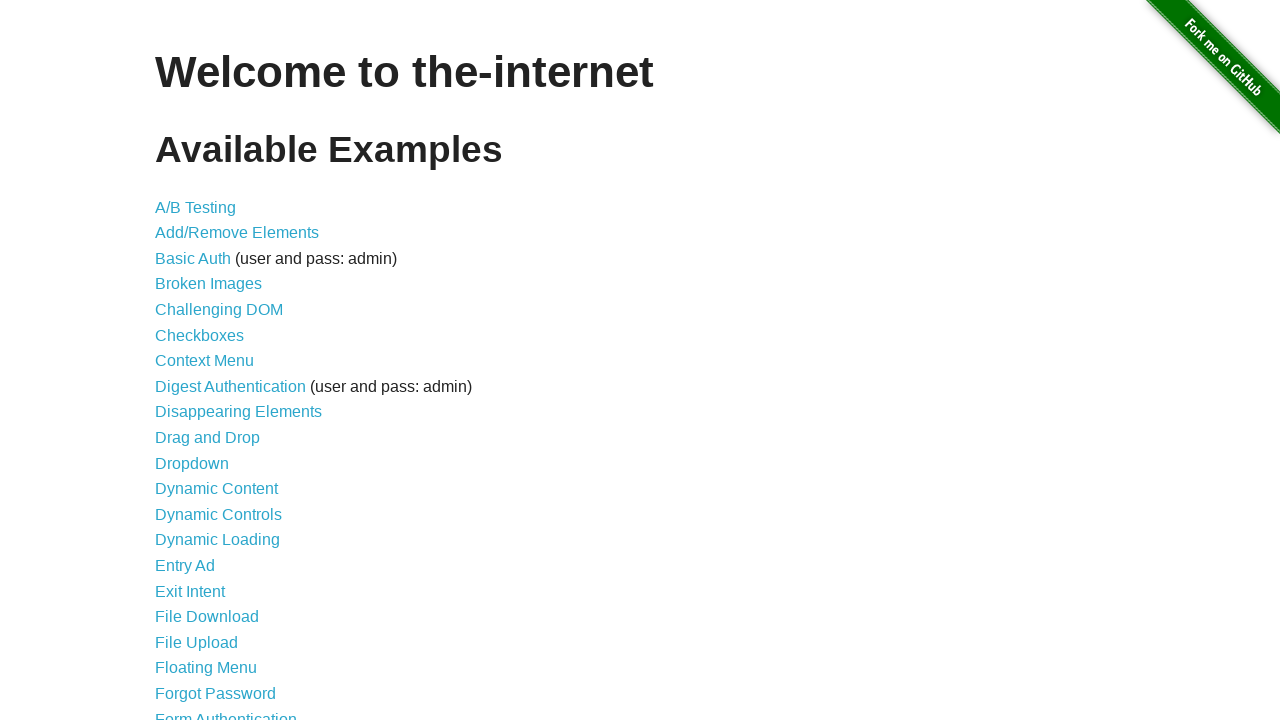

Clicked on the Checkboxes link at (200, 335) on xpath=//*[@id='content']/ul/li[6]/a
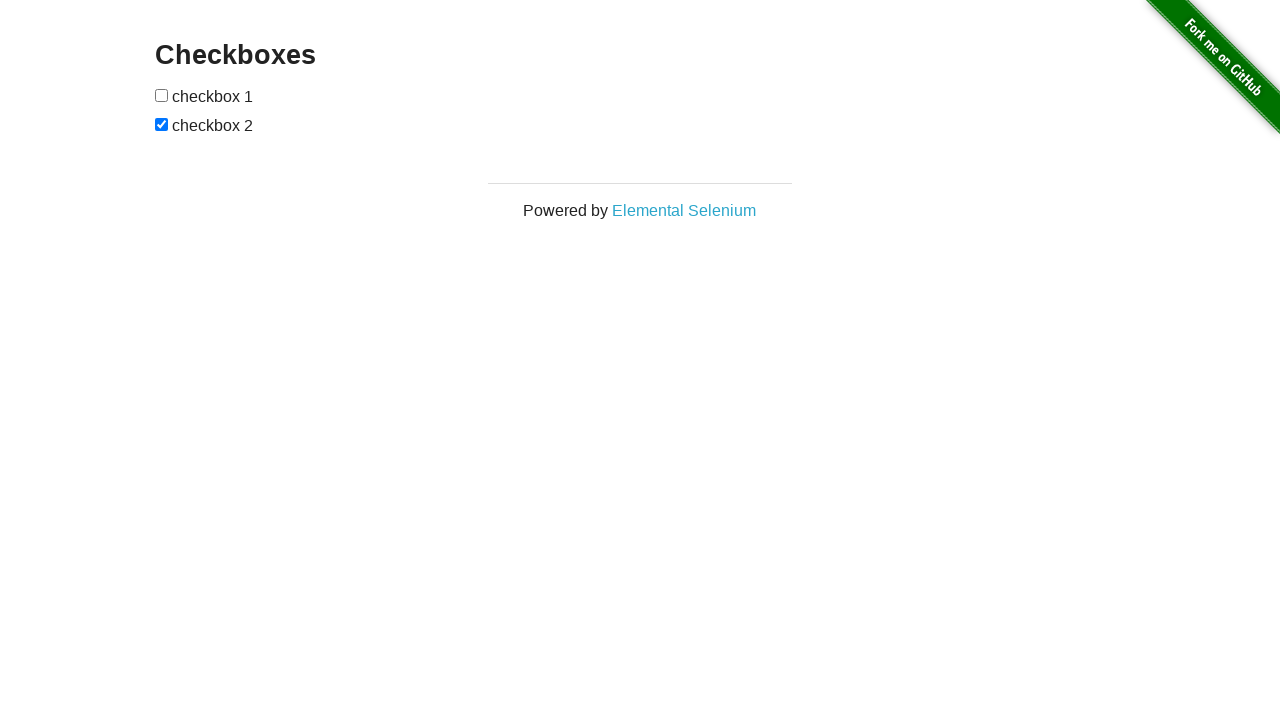

Located the second checkbox element
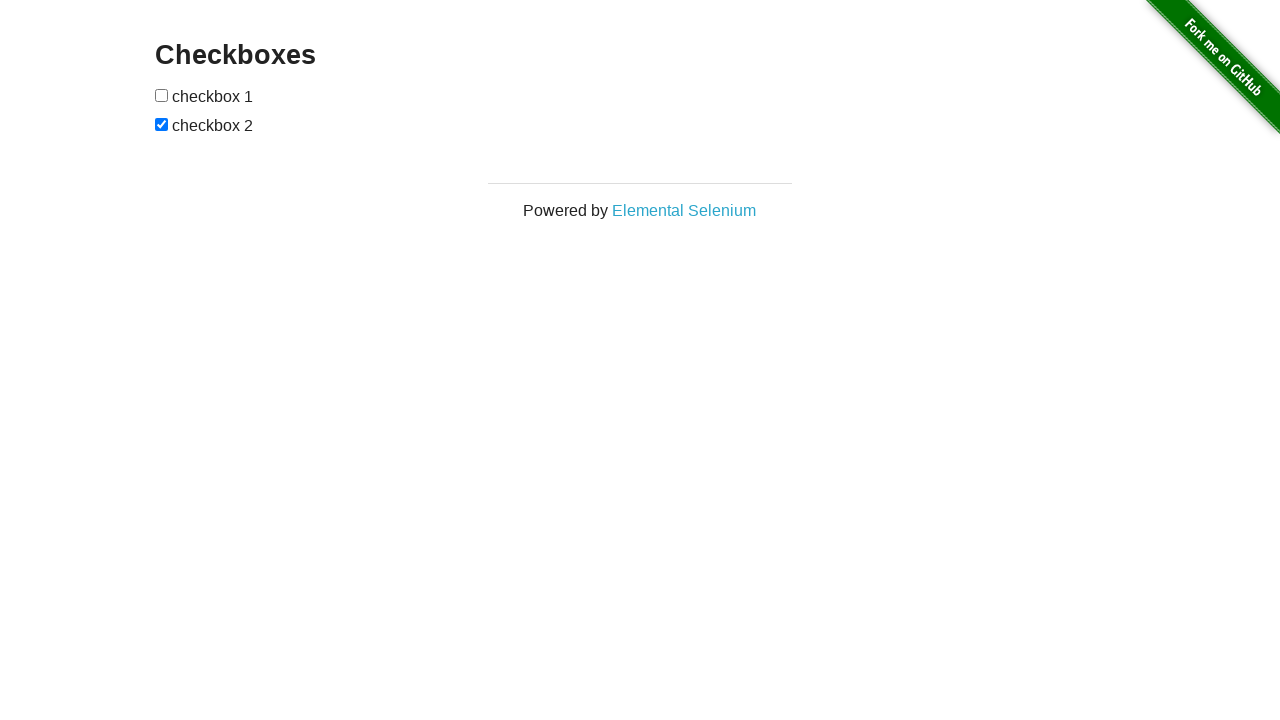

Verified that the second checkbox is selected
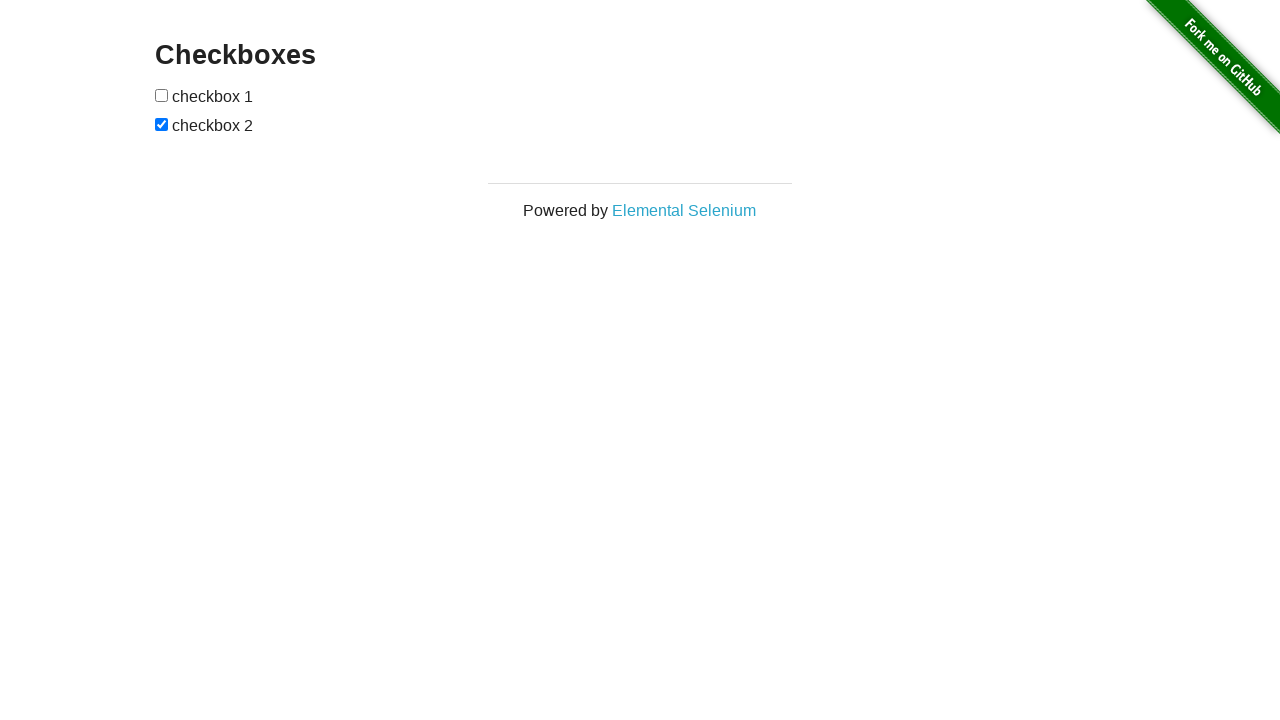

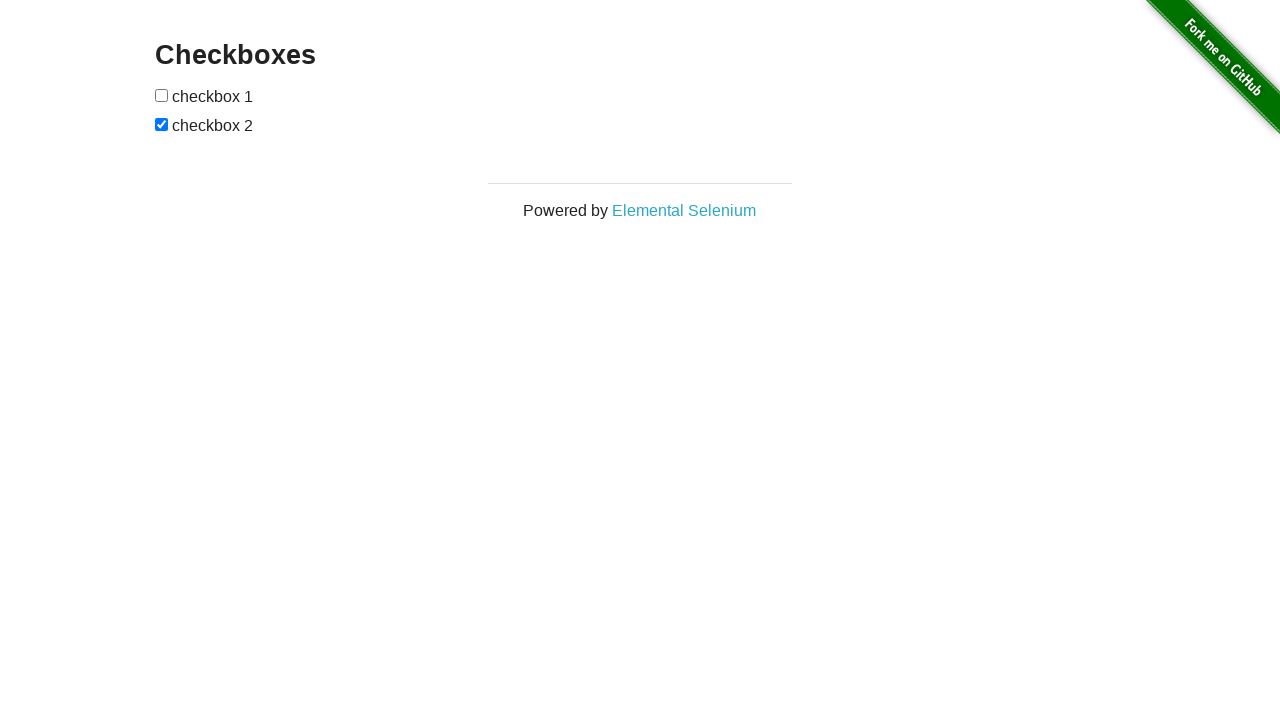